Tests a student interface by entering a student name in an input field, clicking OK, and then performing keyboard navigation actions (Tab and Enter) to interact with media stream elements.

Starting URL: https://live.monetanalytics.com/stu_proc/student.html#

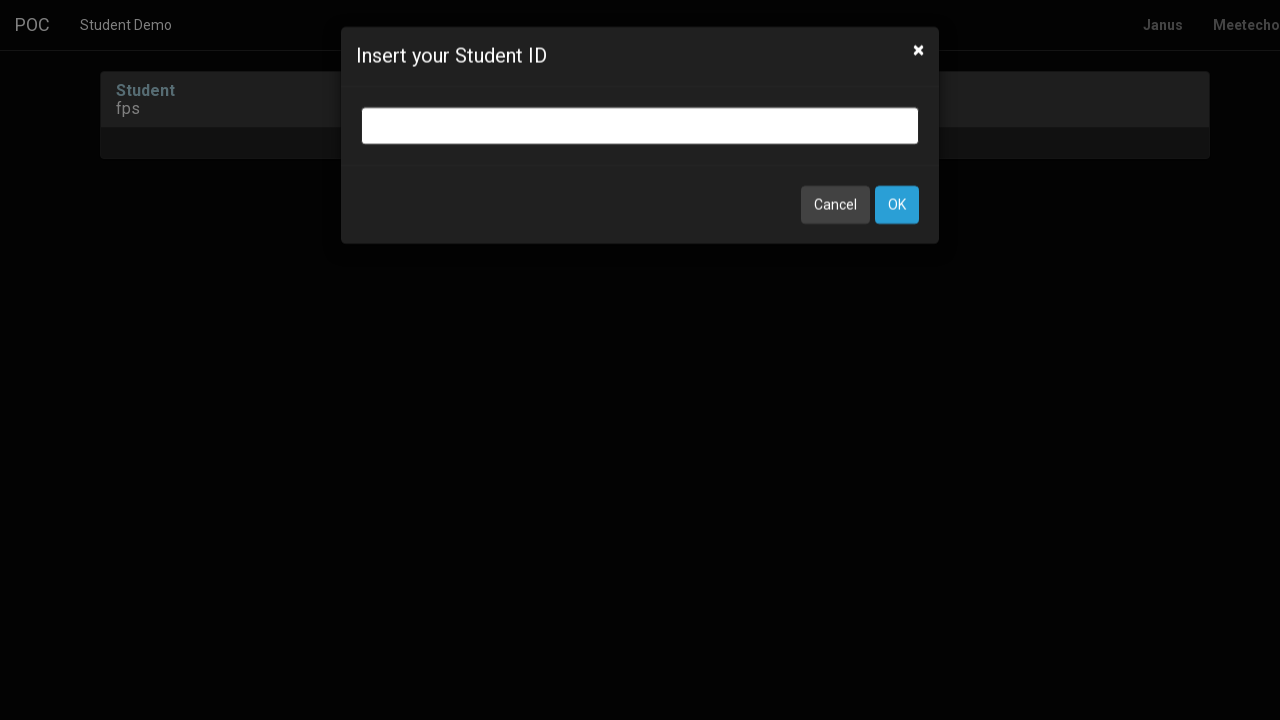

Filled student name input field with 'Student-7' on input.bootbox-input.bootbox-input-text.form-control
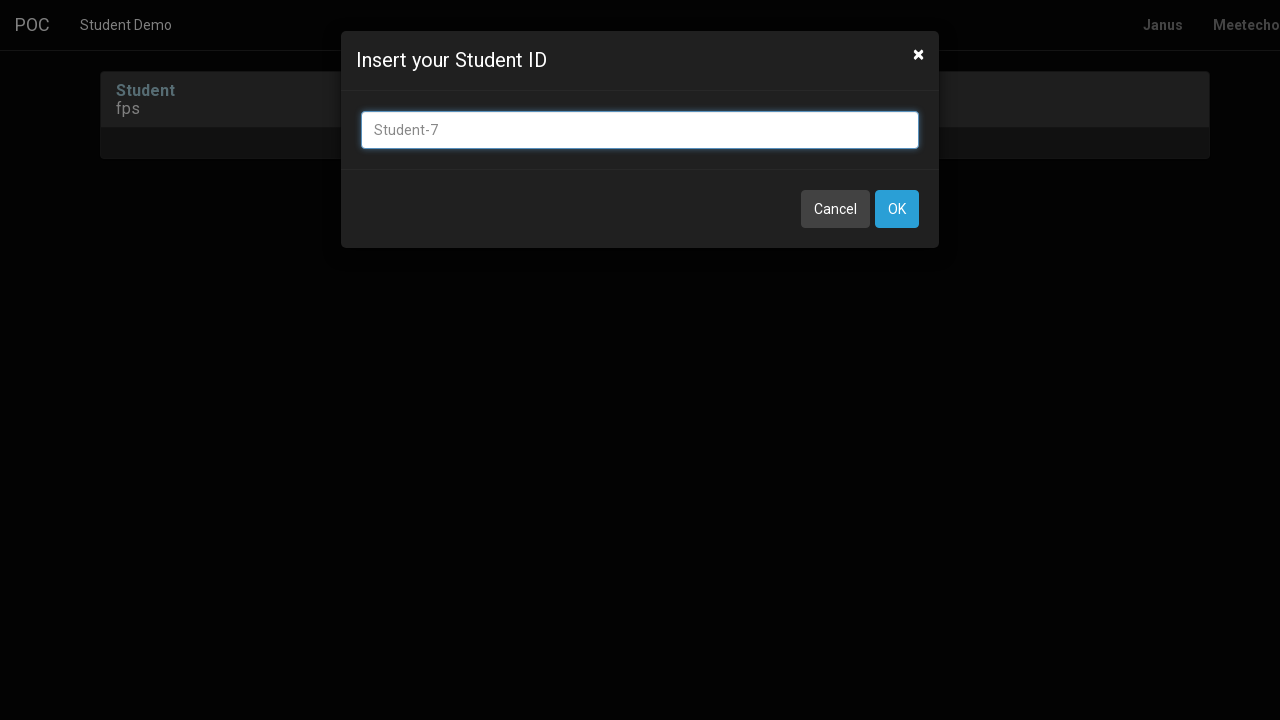

Clicked OK button to confirm student name at (897, 209) on button:has-text('OK')
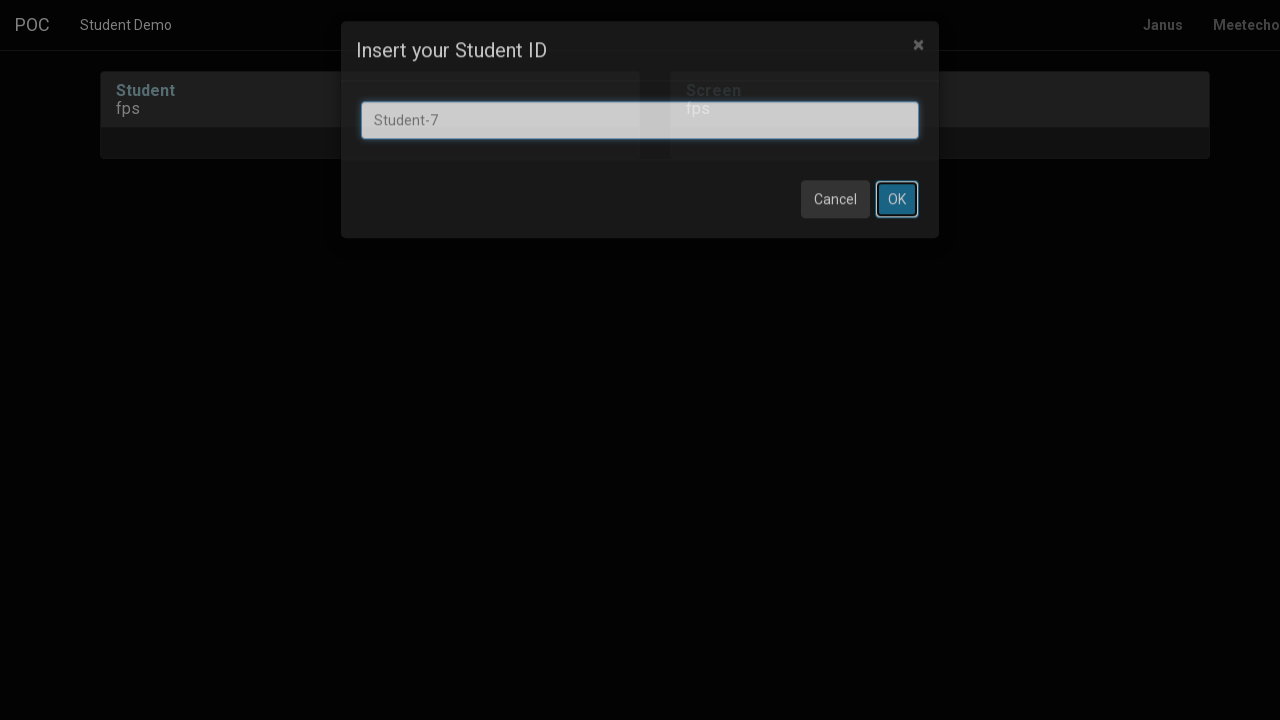

Waited 8 seconds for page to load after dialog
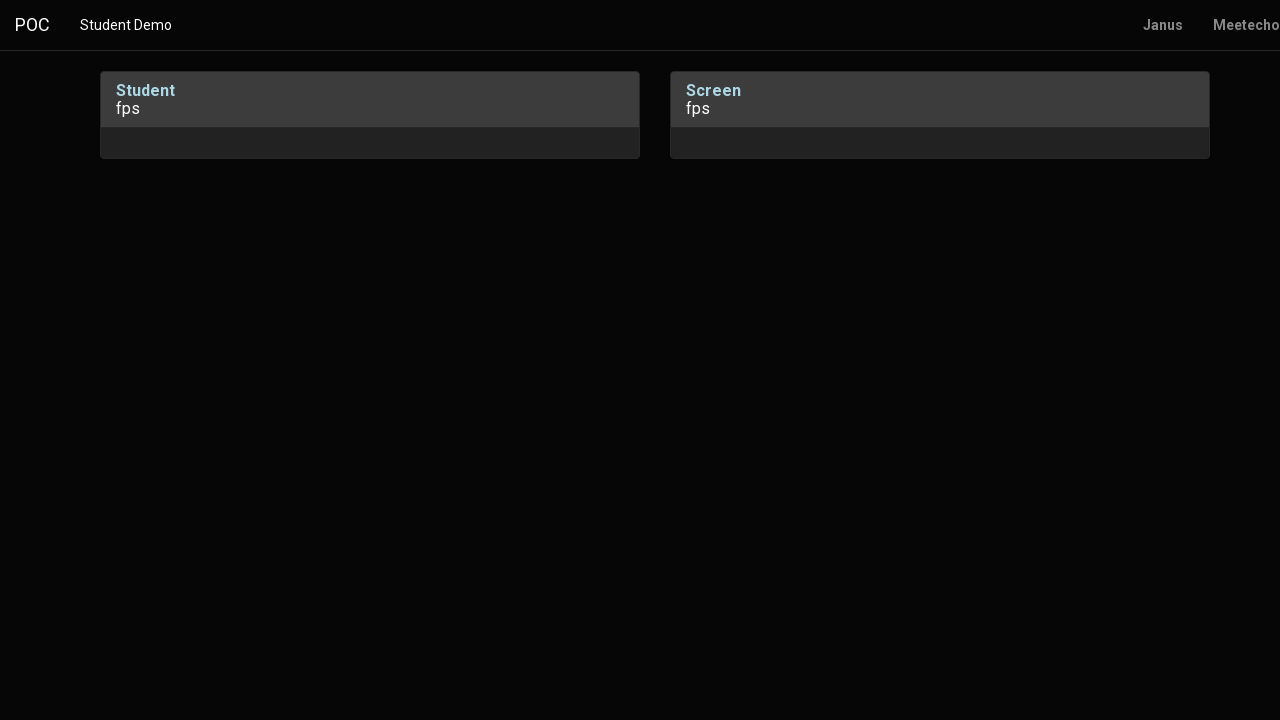

Pressed Tab to navigate to next element
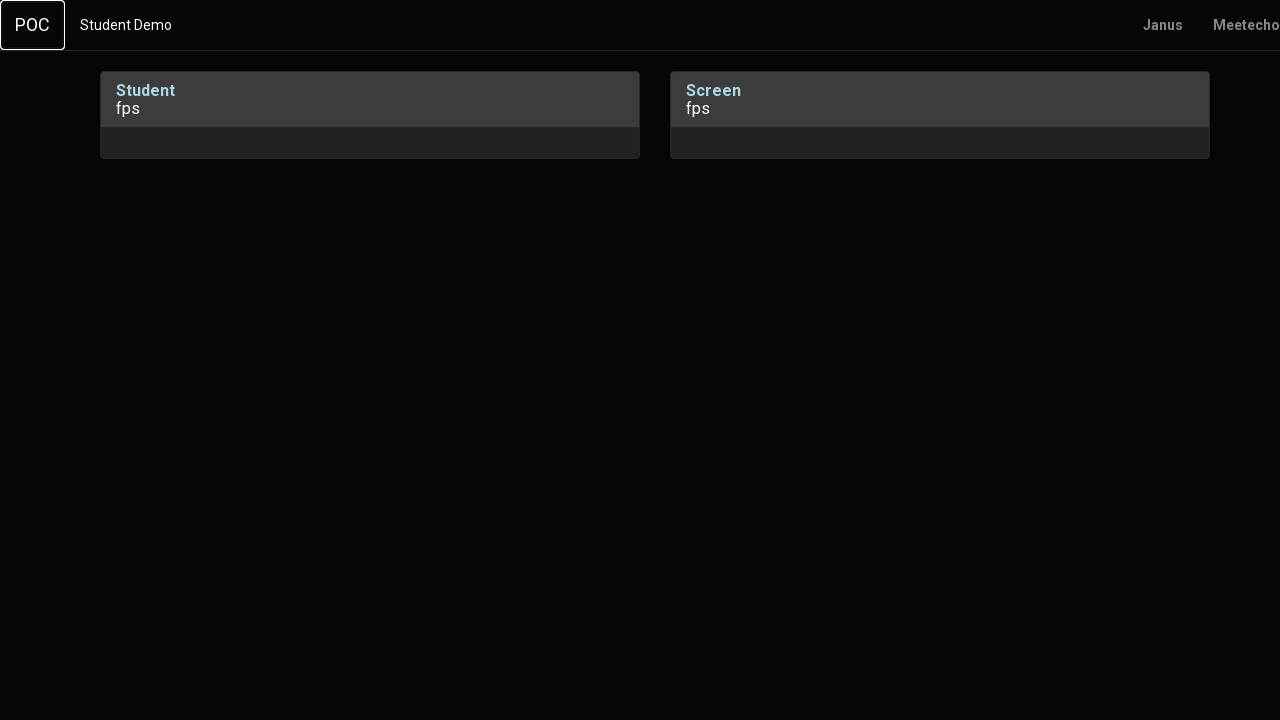

Waited 1 second
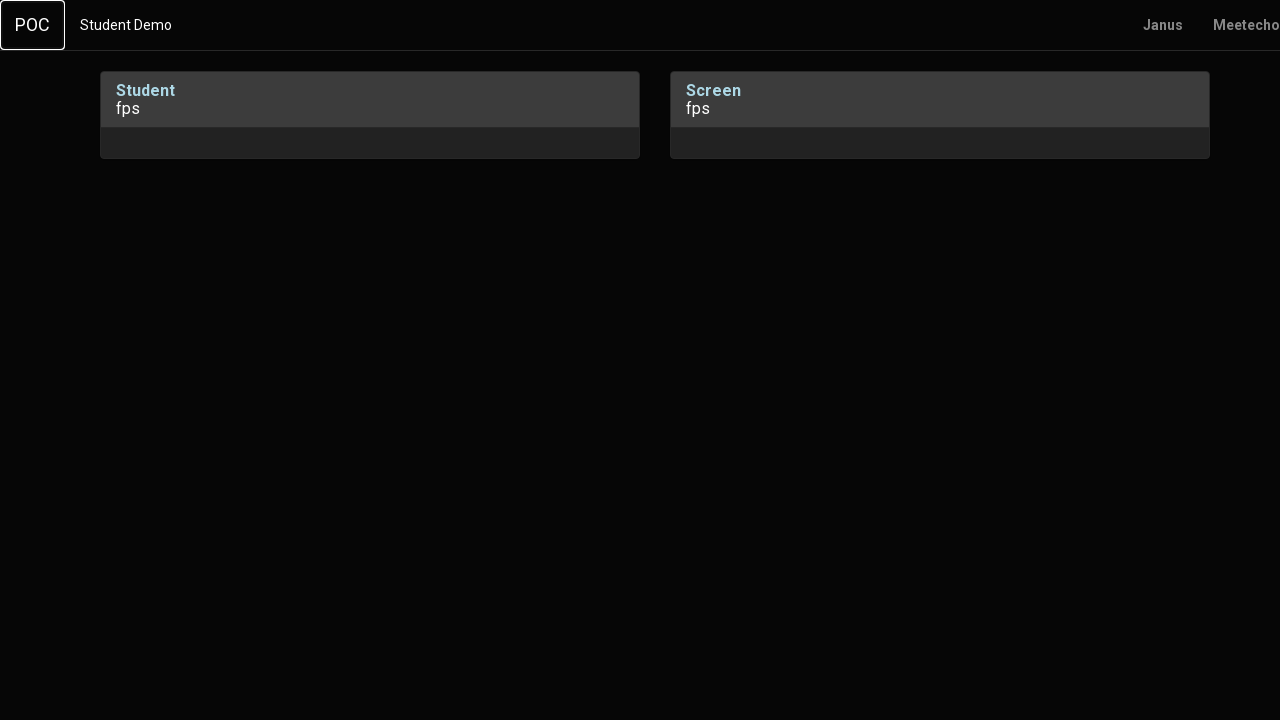

Pressed Enter to confirm/select current element
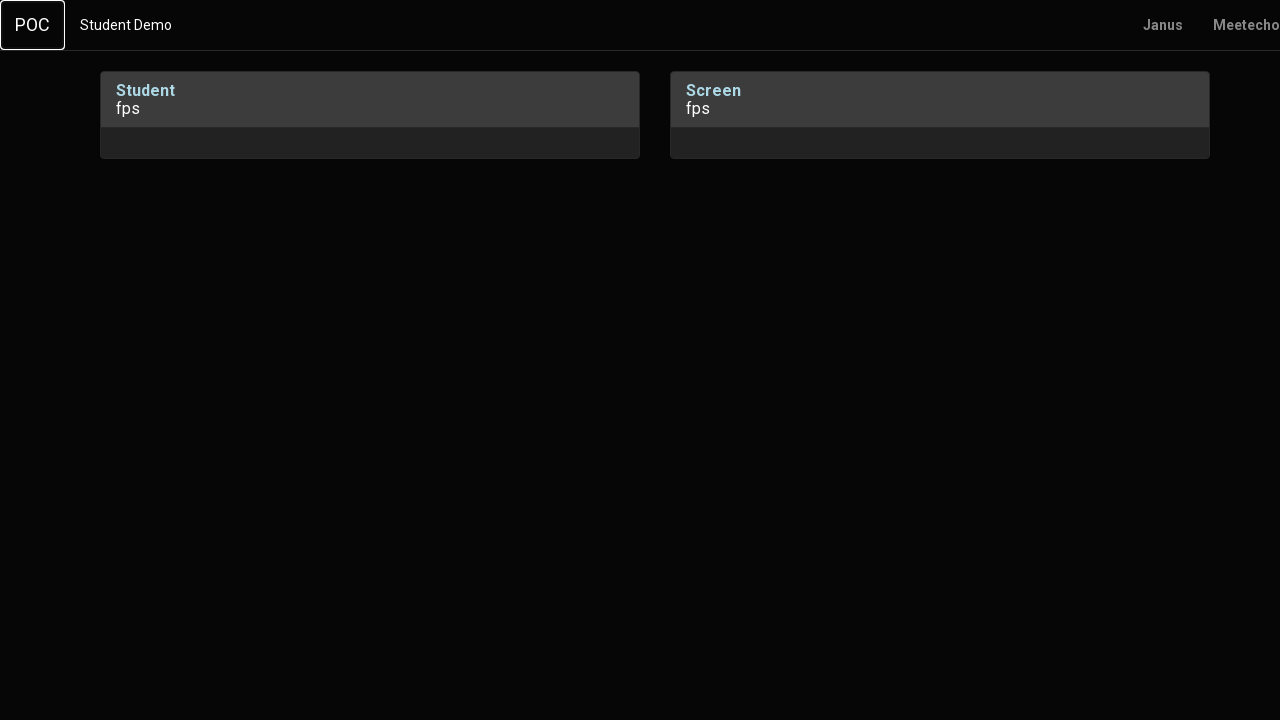

Waited 2 seconds
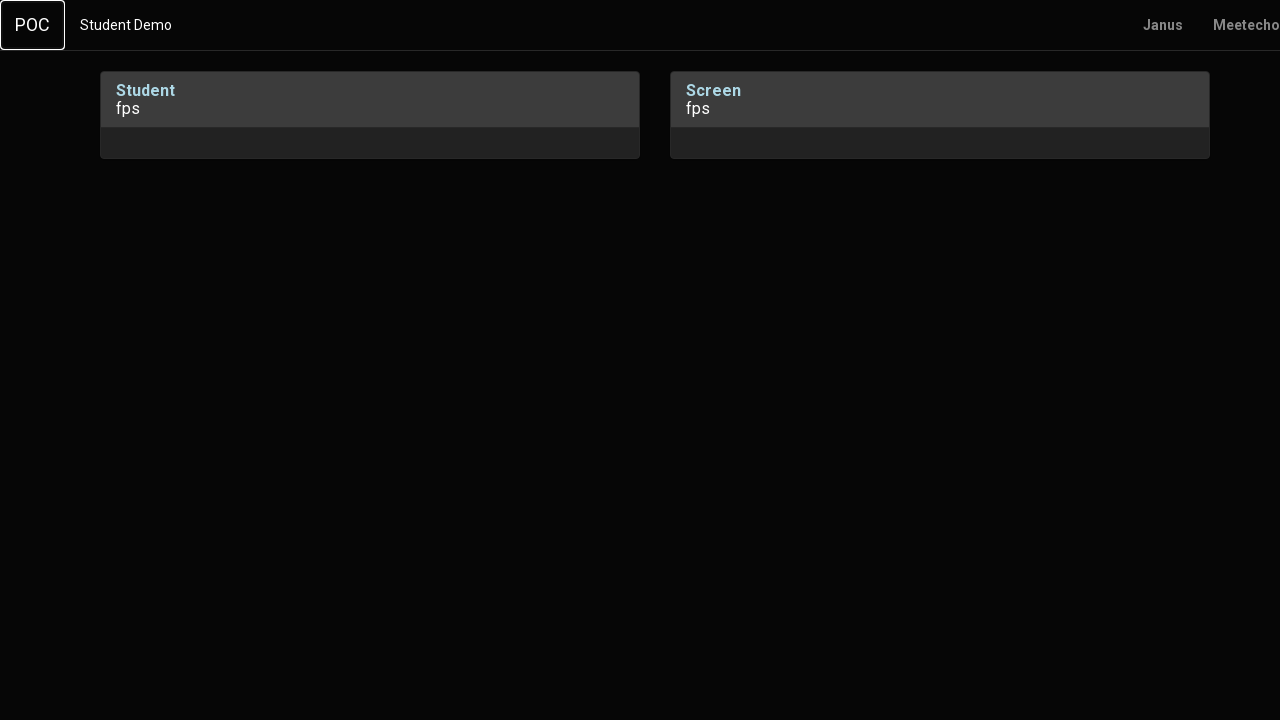

Pressed Tab to navigate to next element
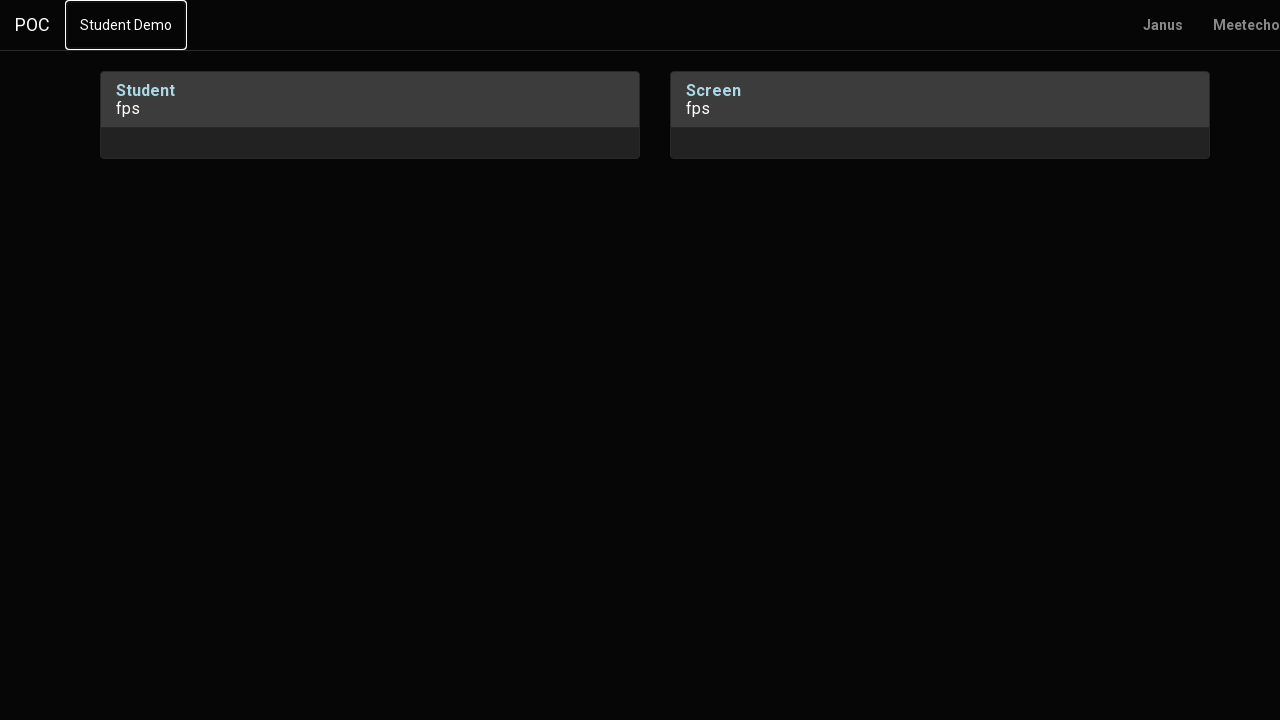

Waited 1 second
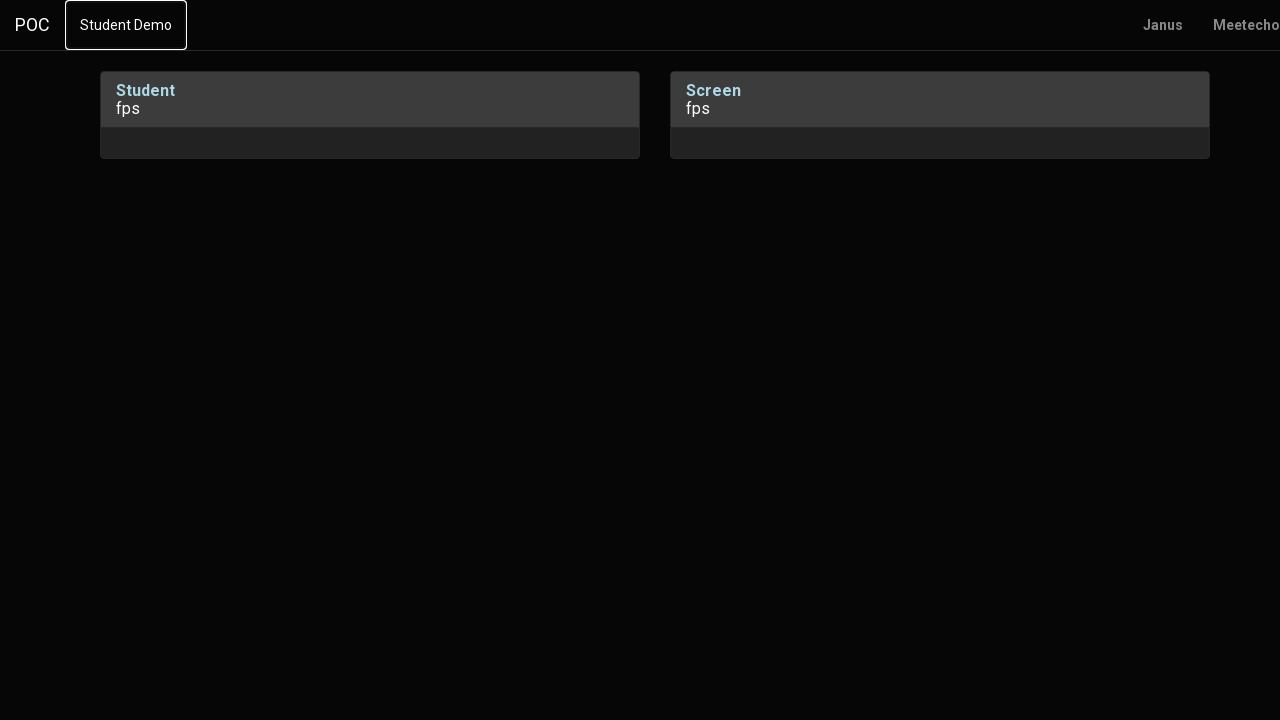

Pressed Tab again to navigate to next element
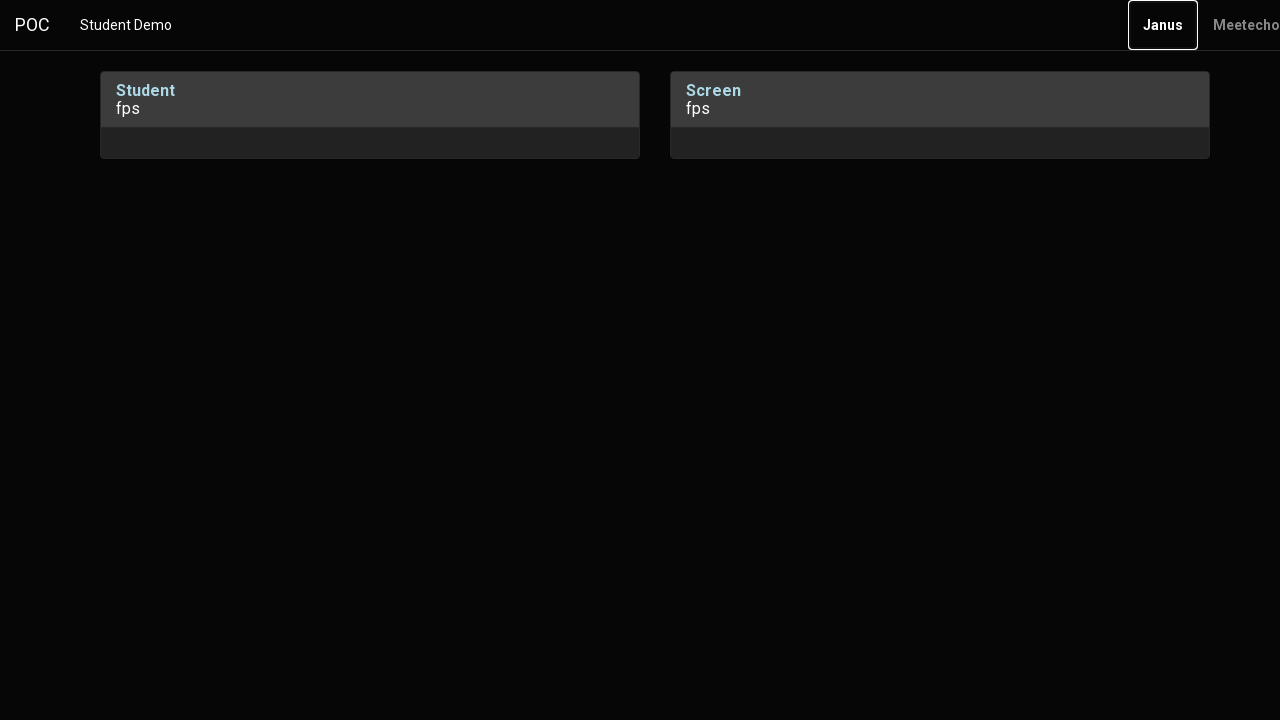

Waited 2 seconds
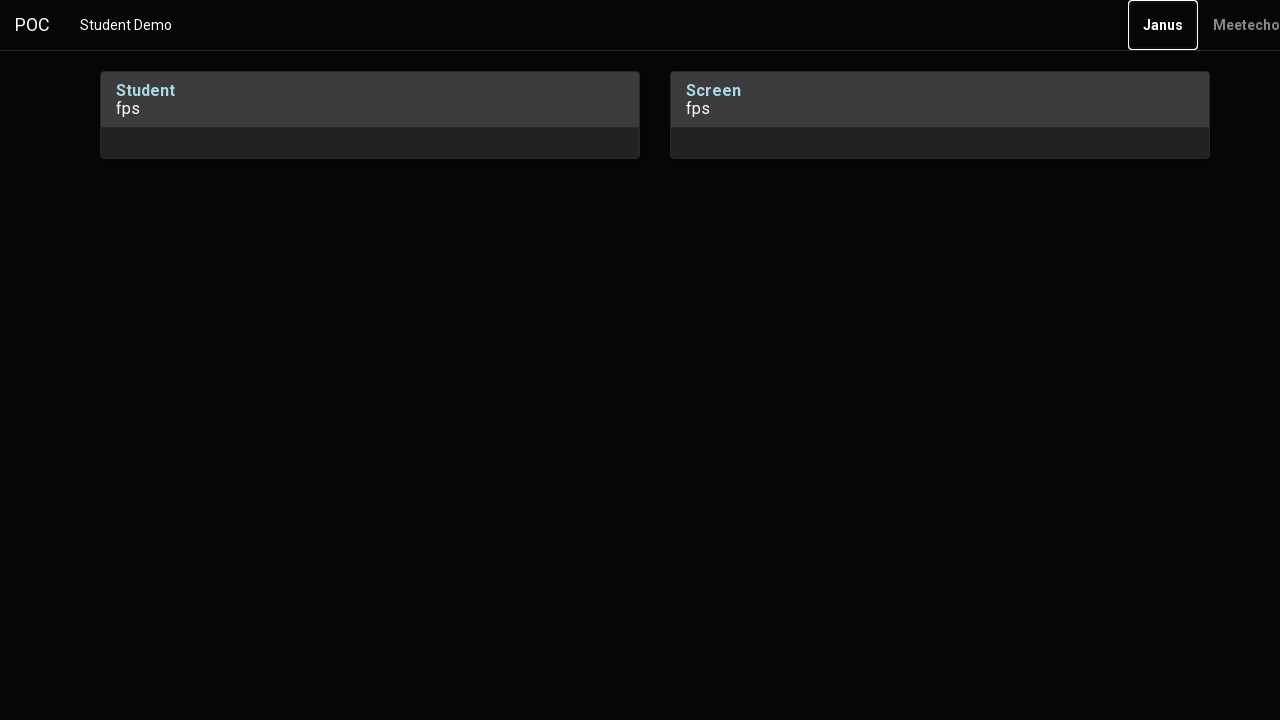

Pressed Enter to confirm/select media stream element
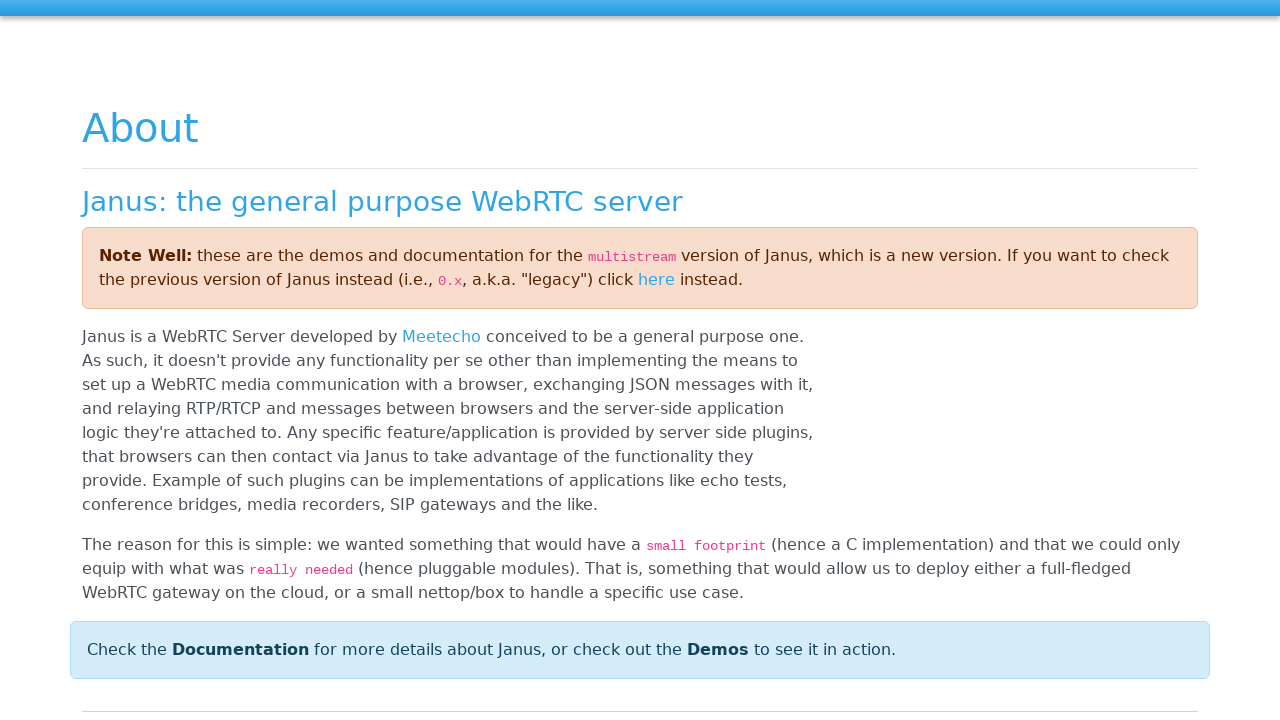

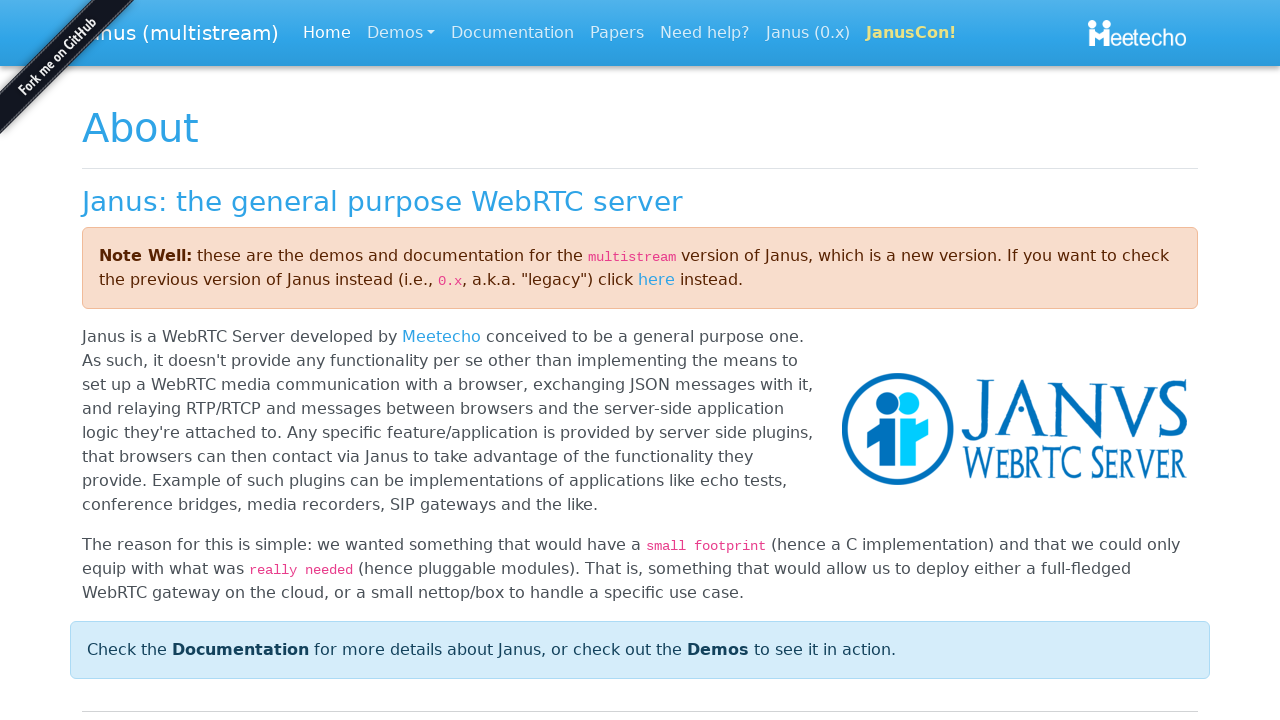